Clicks on the delete link in the sixth table row

Starting URL: https://the-internet.herokuapp.com/challenging_dom

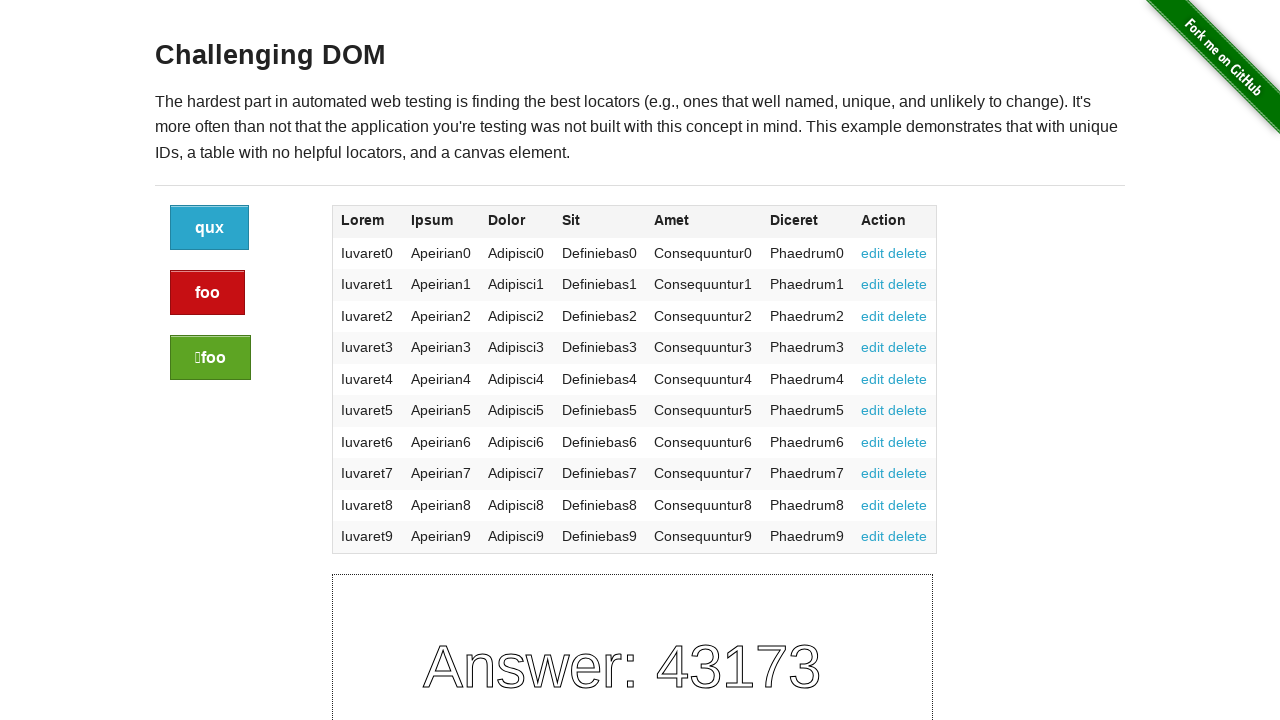

Clicked delete link in the sixth table row at (908, 410) on tbody tr:nth-child(6) a[href='#delete']
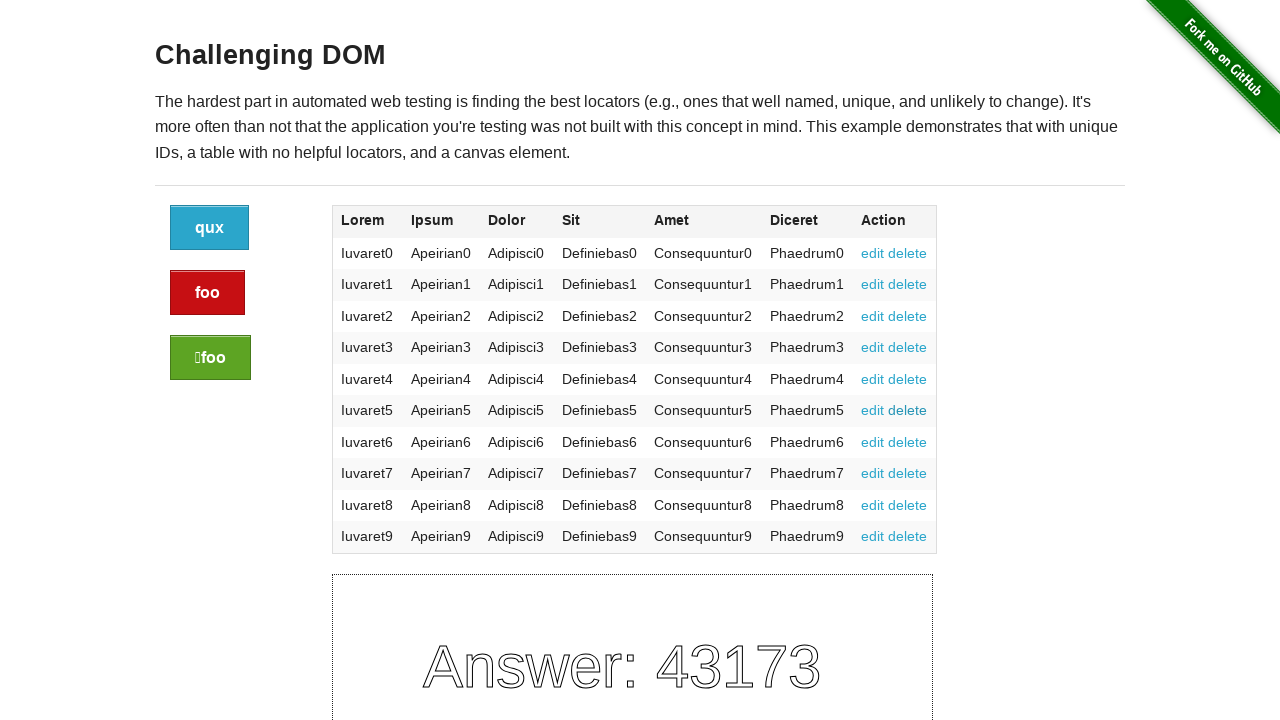

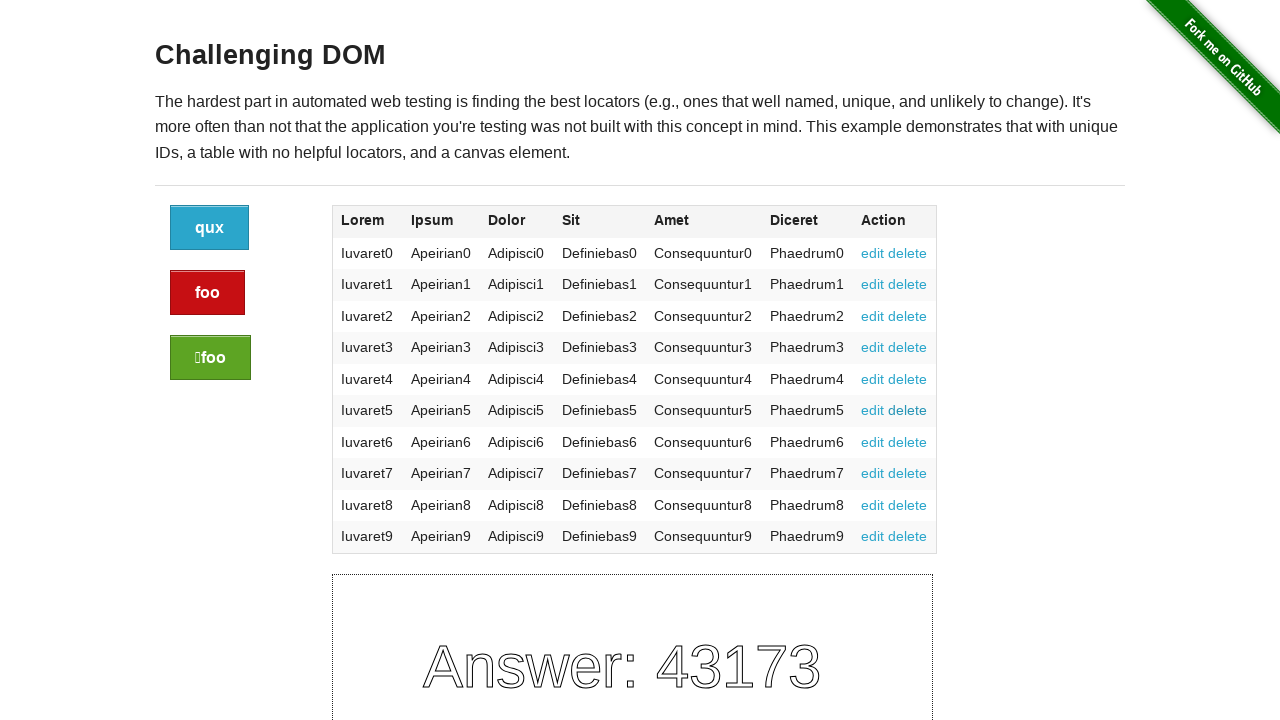